Tests checkbox interaction by locating two checkboxes and selecting them if they are not already selected

Starting URL: https://the-internet.herokuapp.com/checkboxes

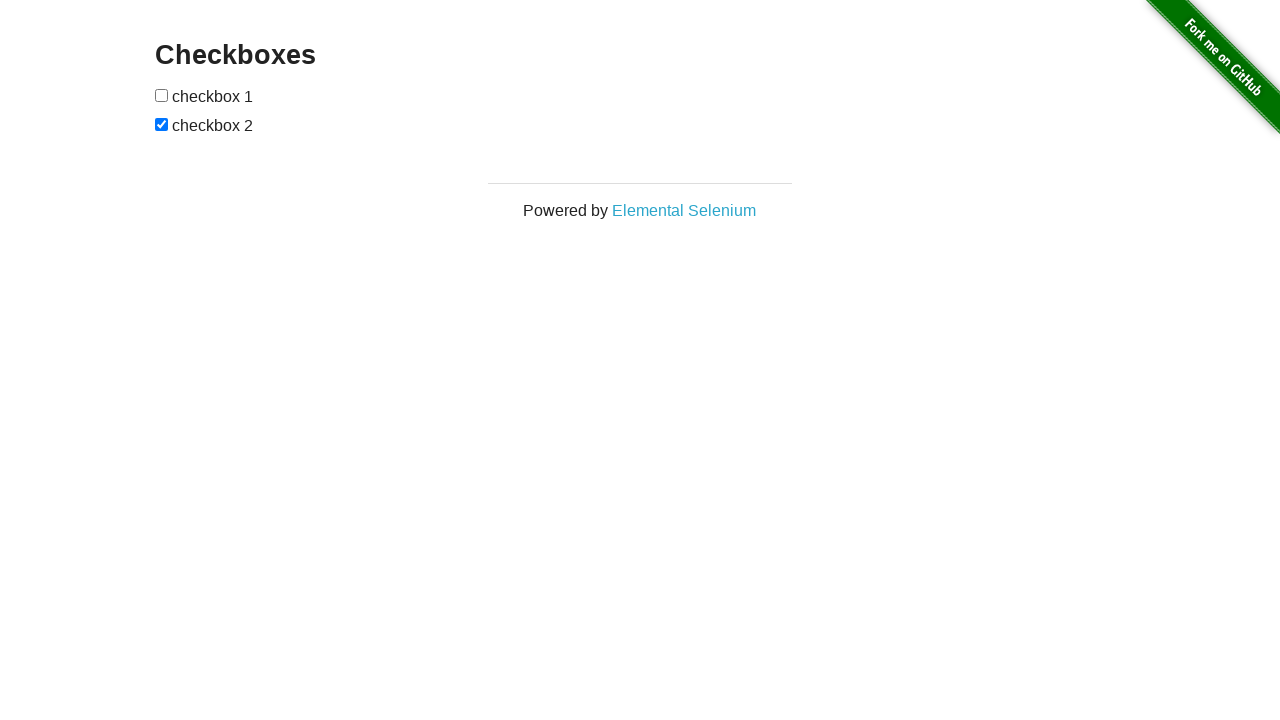

Located first checkbox element
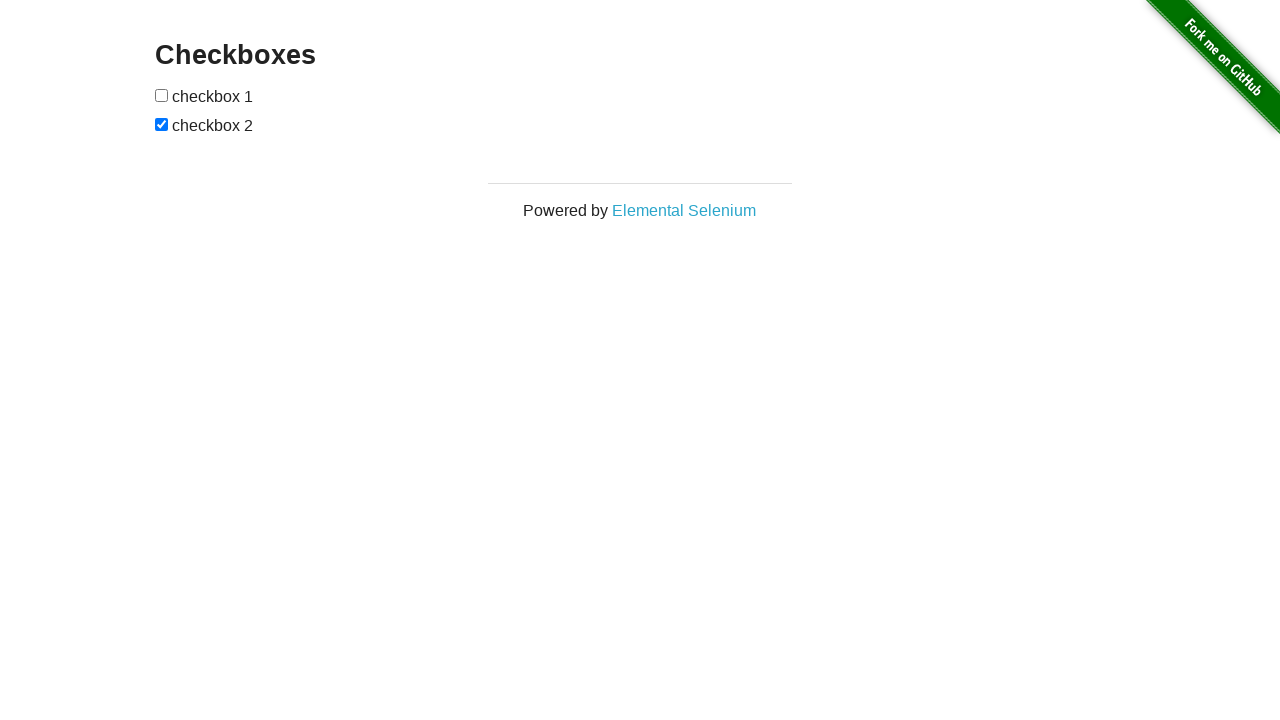

Located second checkbox element
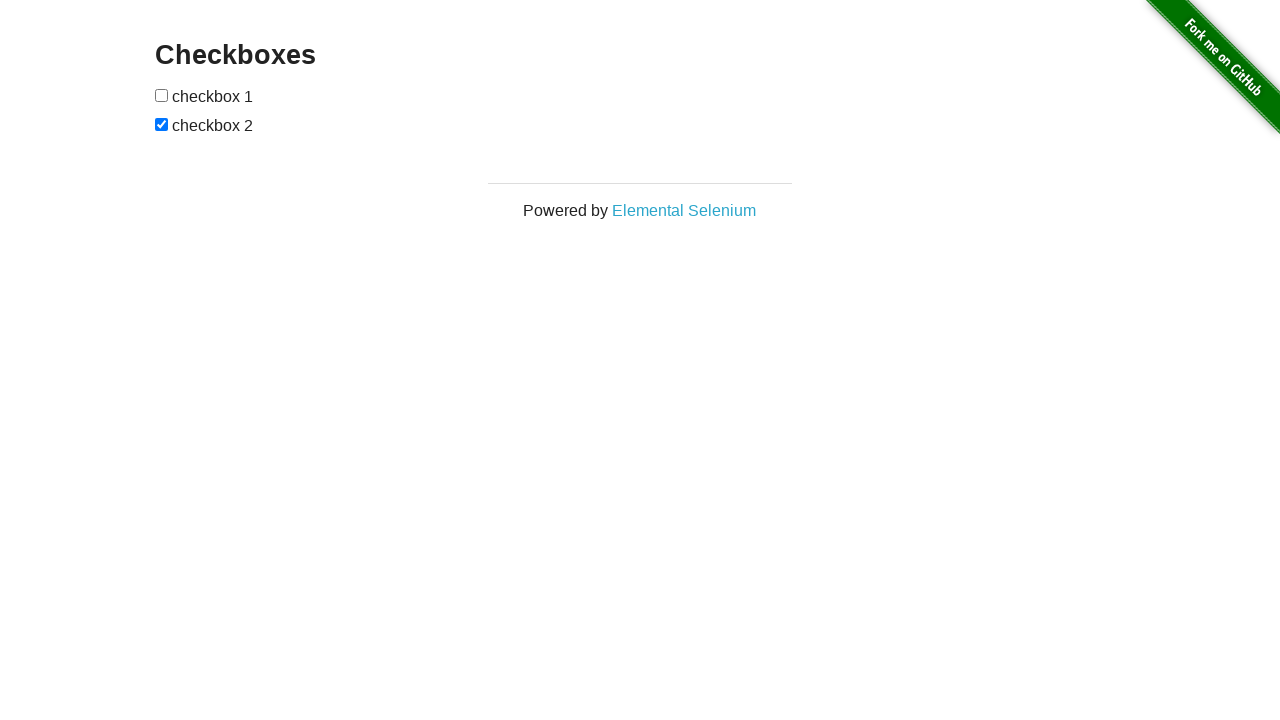

Checked first checkbox state
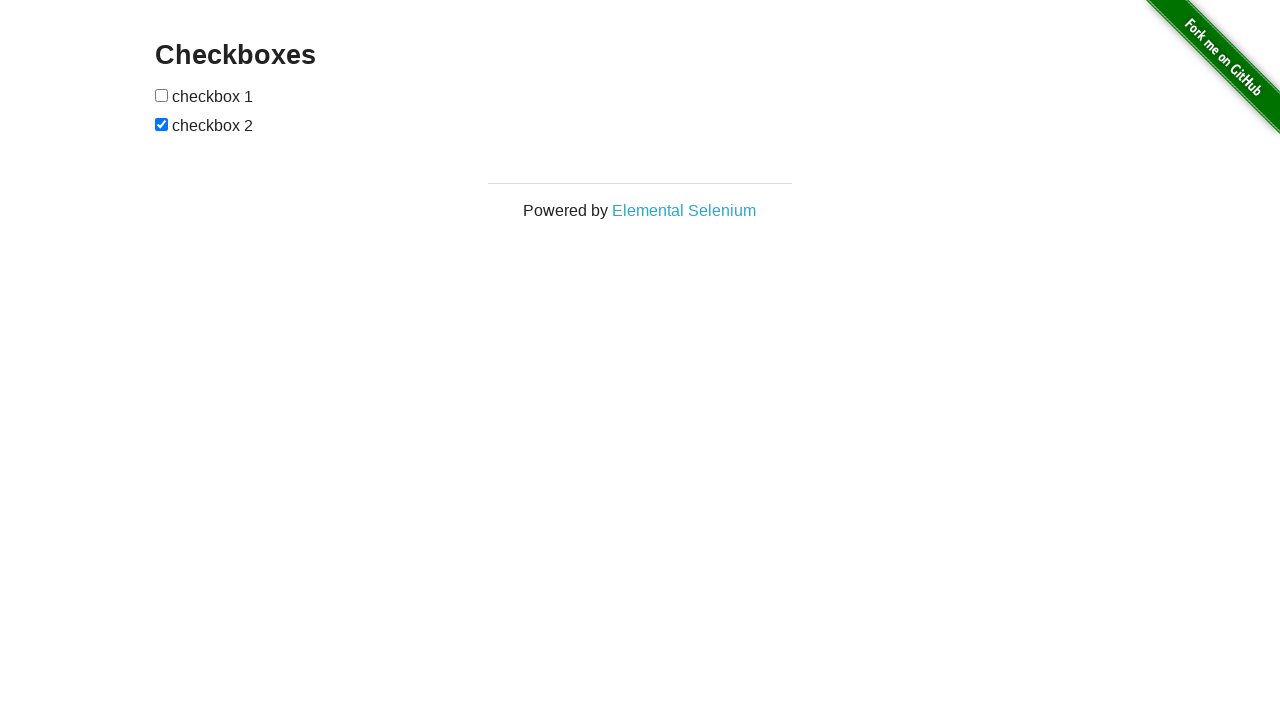

Clicked first checkbox to select it at (162, 95) on (//input[@type='checkbox'])[1]
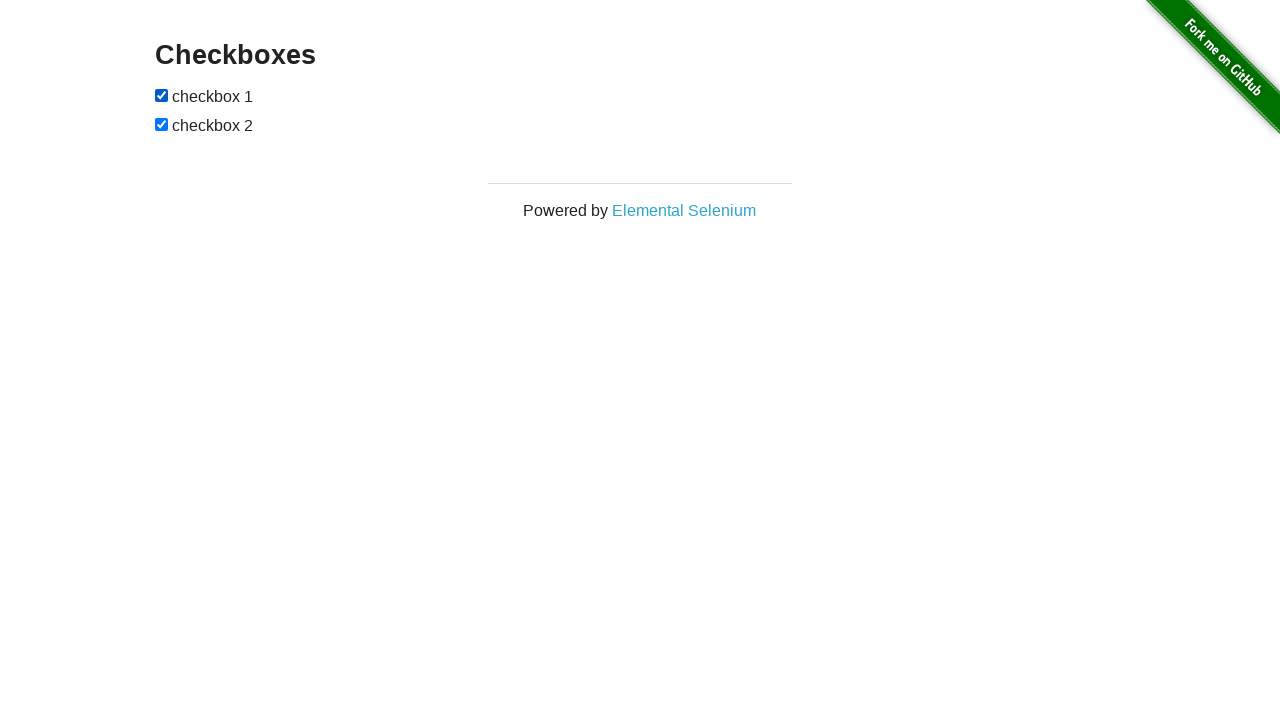

Second checkbox was already selected
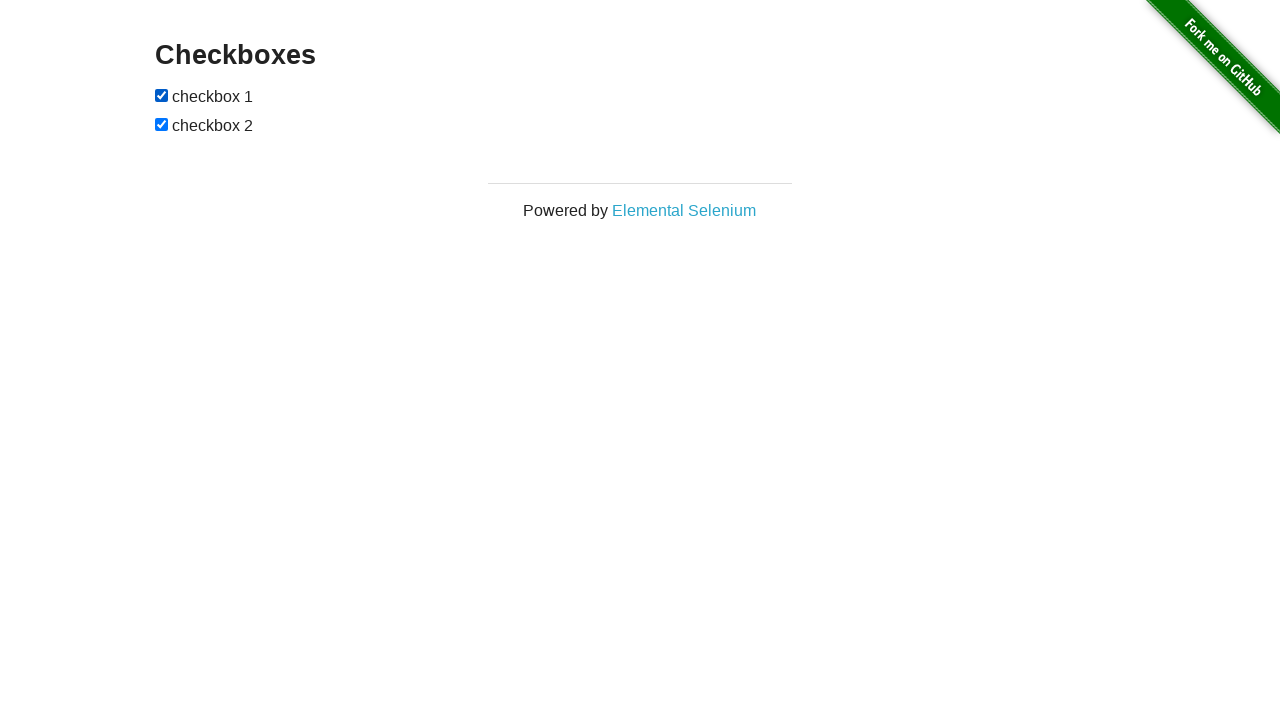

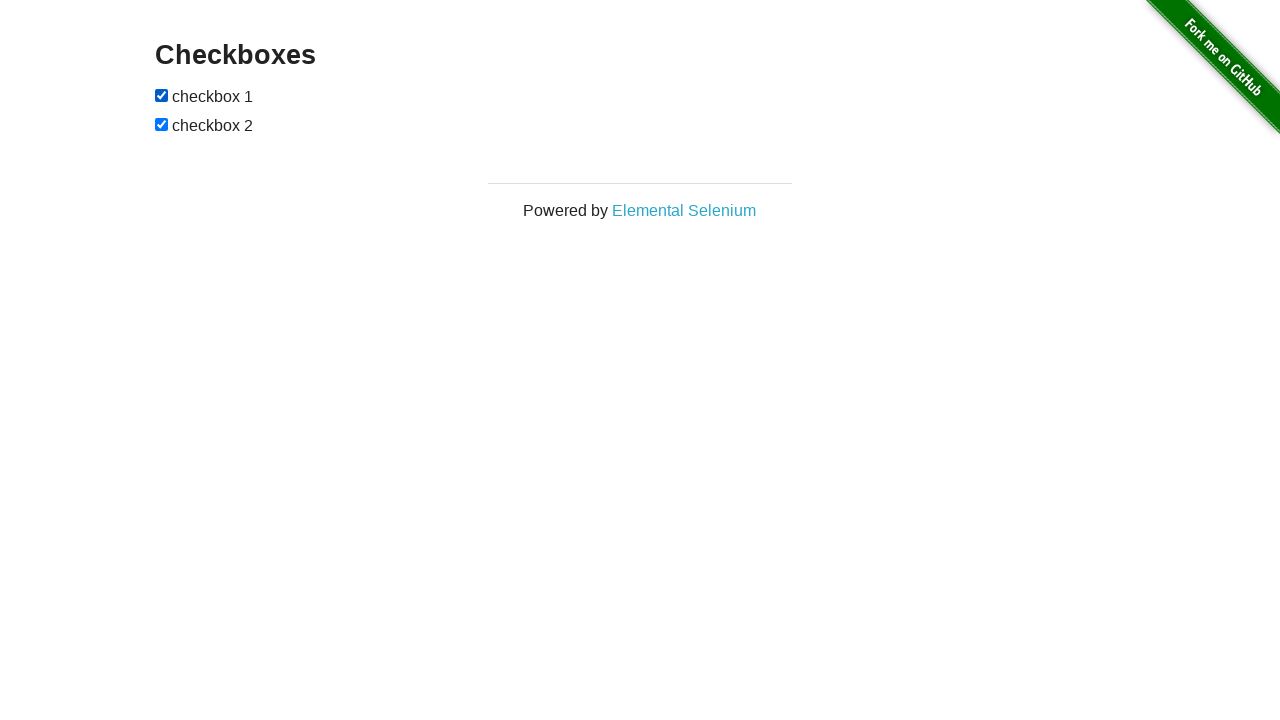